Tests nested frames navigation by clicking on the Nested Frames link, switching to nested frames, and verifying frame content can be accessed

Starting URL: http://the-internet.herokuapp.com

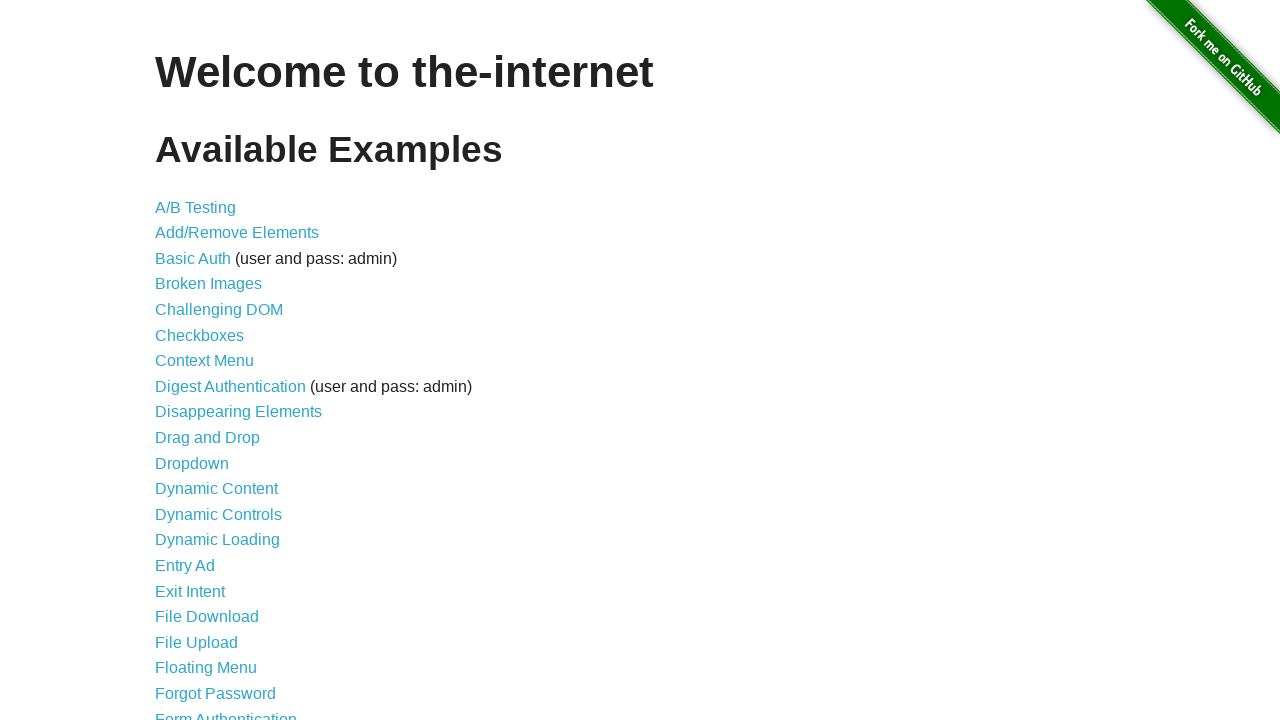

Clicked on 'Nested Frames' link to navigate to nested frames page at (210, 395) on text=Nested Frames
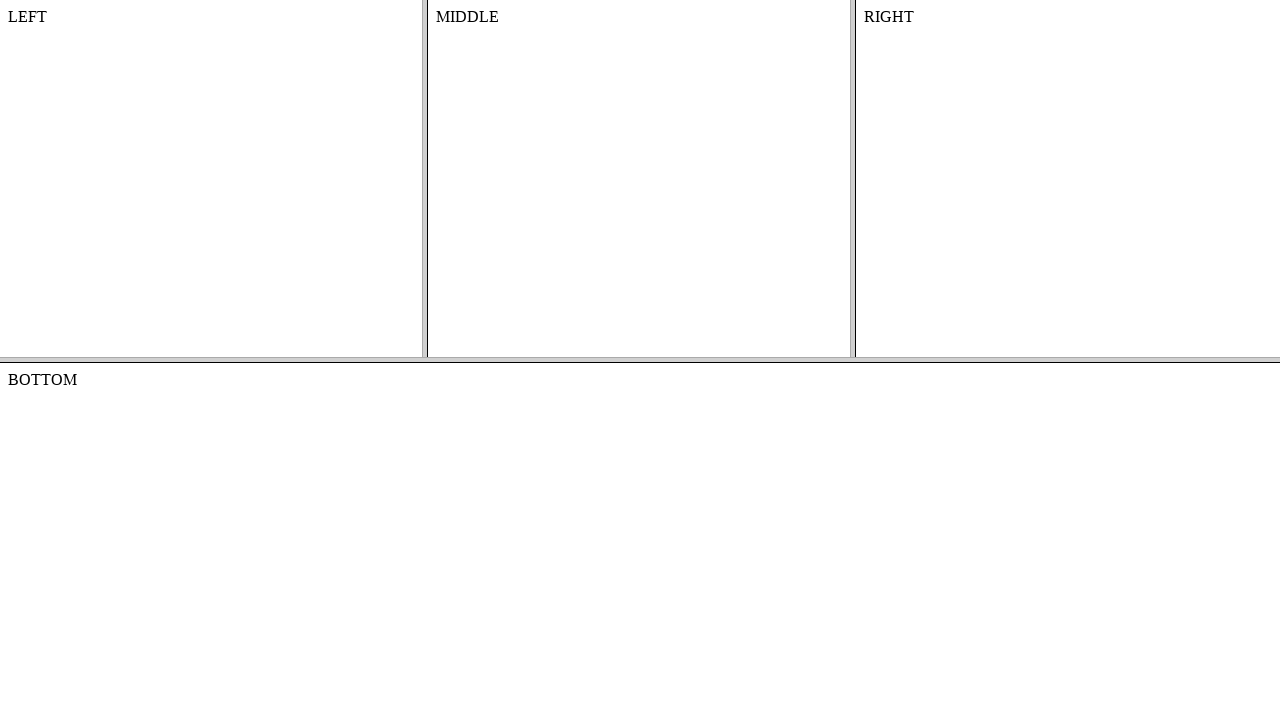

Located the top-level frameset
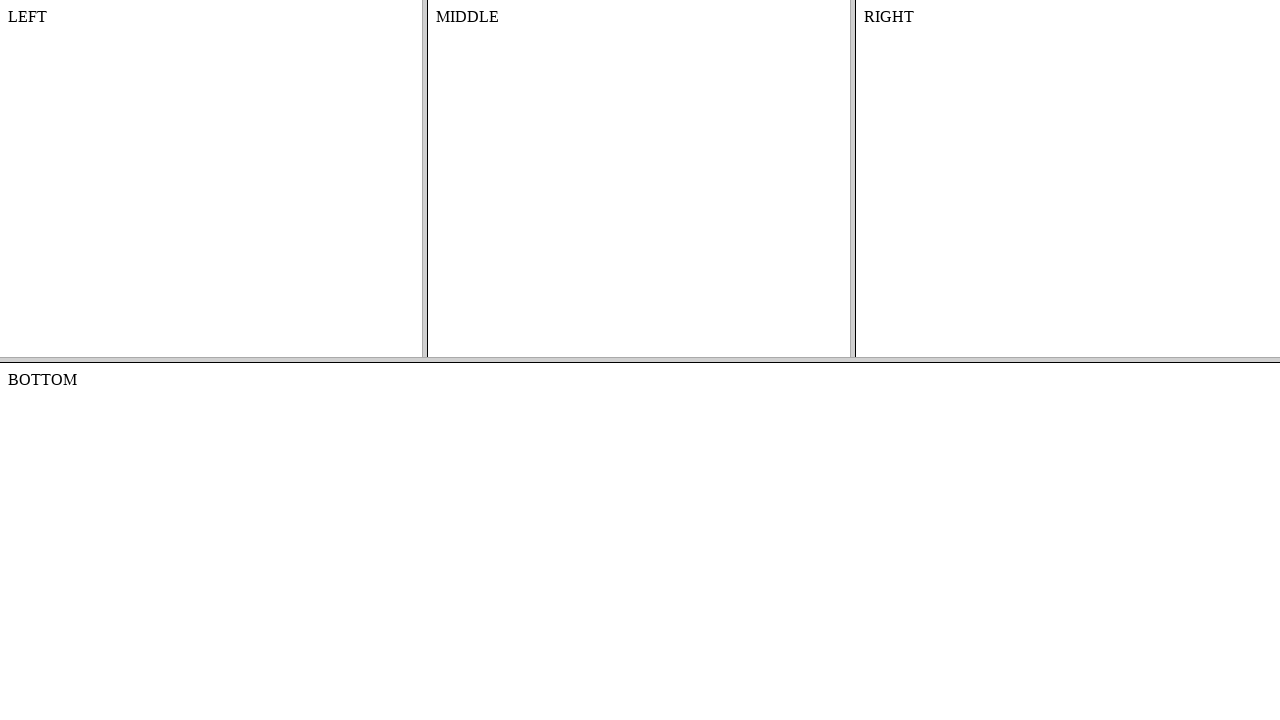

Located the left nested frame within the top frameset
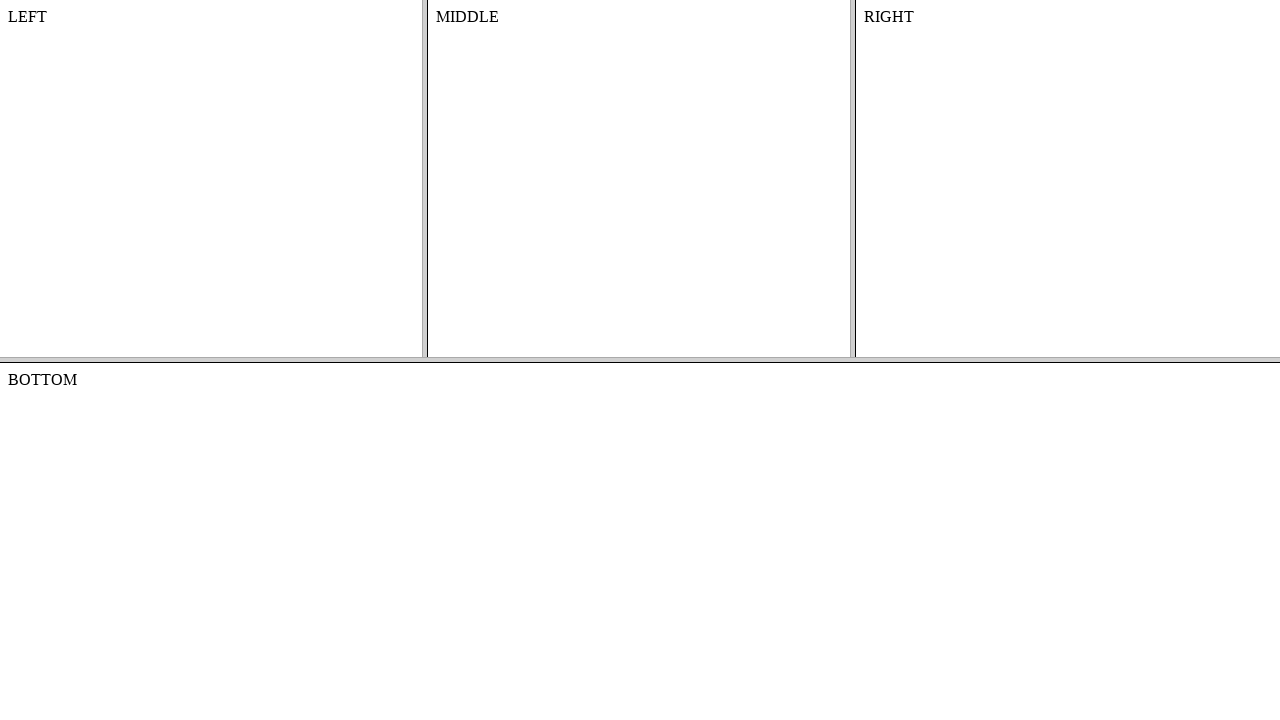

Successfully accessed and retrieved text content from the left nested frame
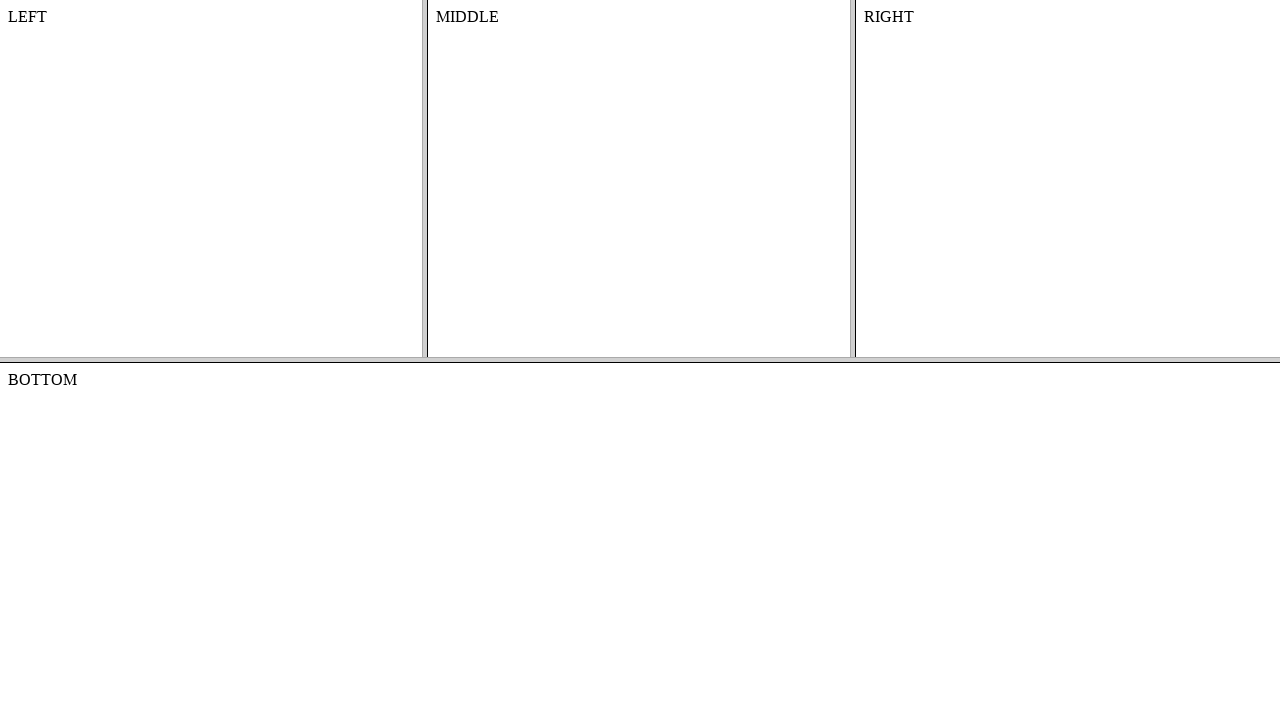

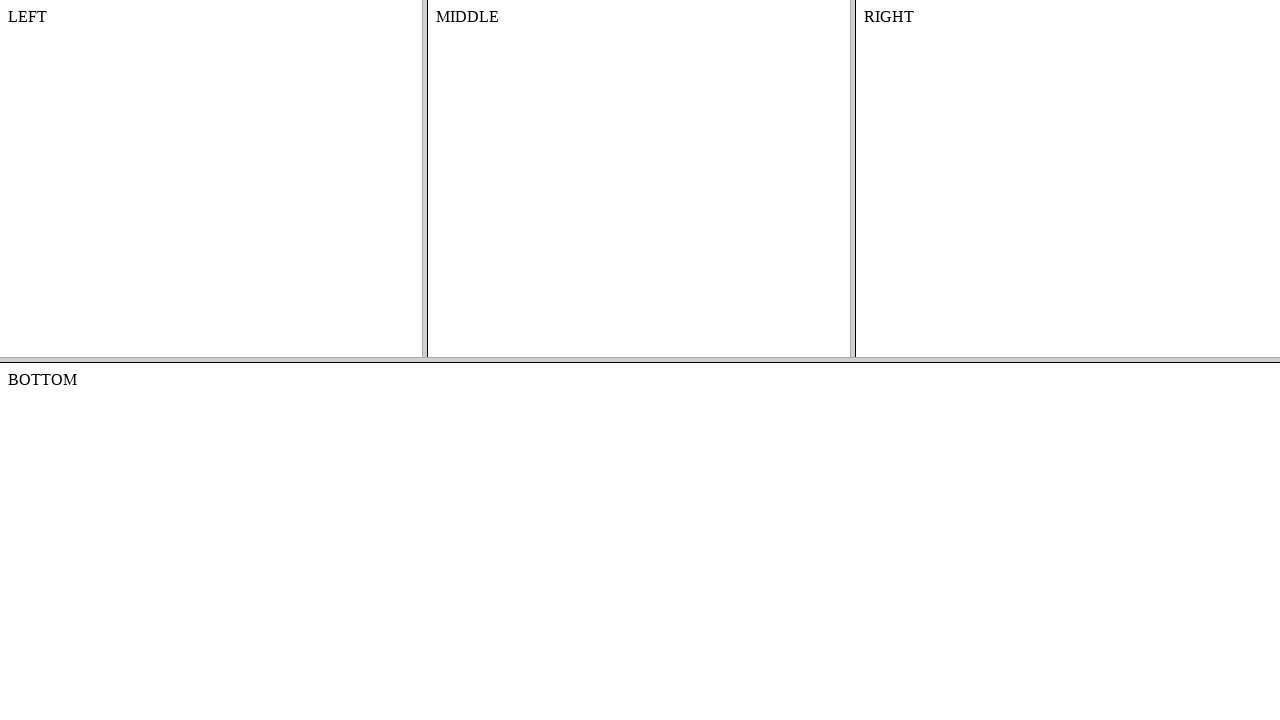